Tests window handling functionality by opening multiple windows, switching between them, and closing specific windows

Starting URL: https://www.hyrtutorials.com/p/window-handles-practice.html

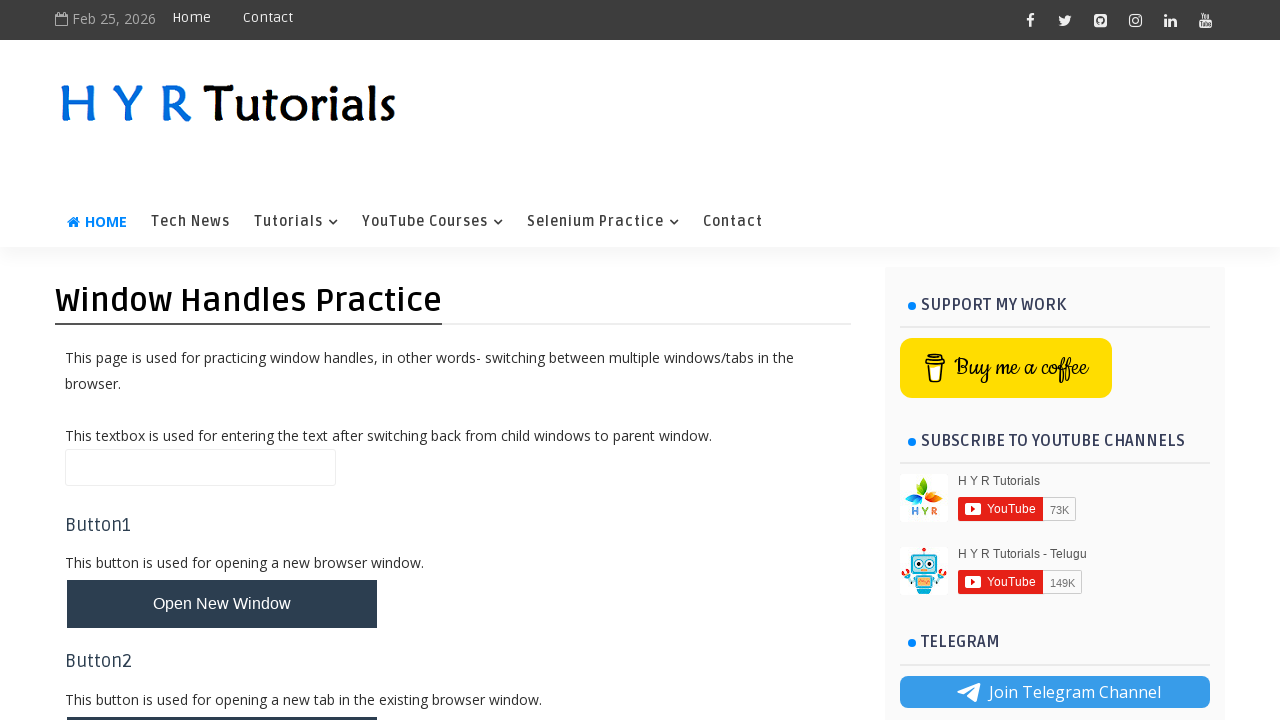

Clicked button to open new windows at (222, 361) on #newWindowsBtn
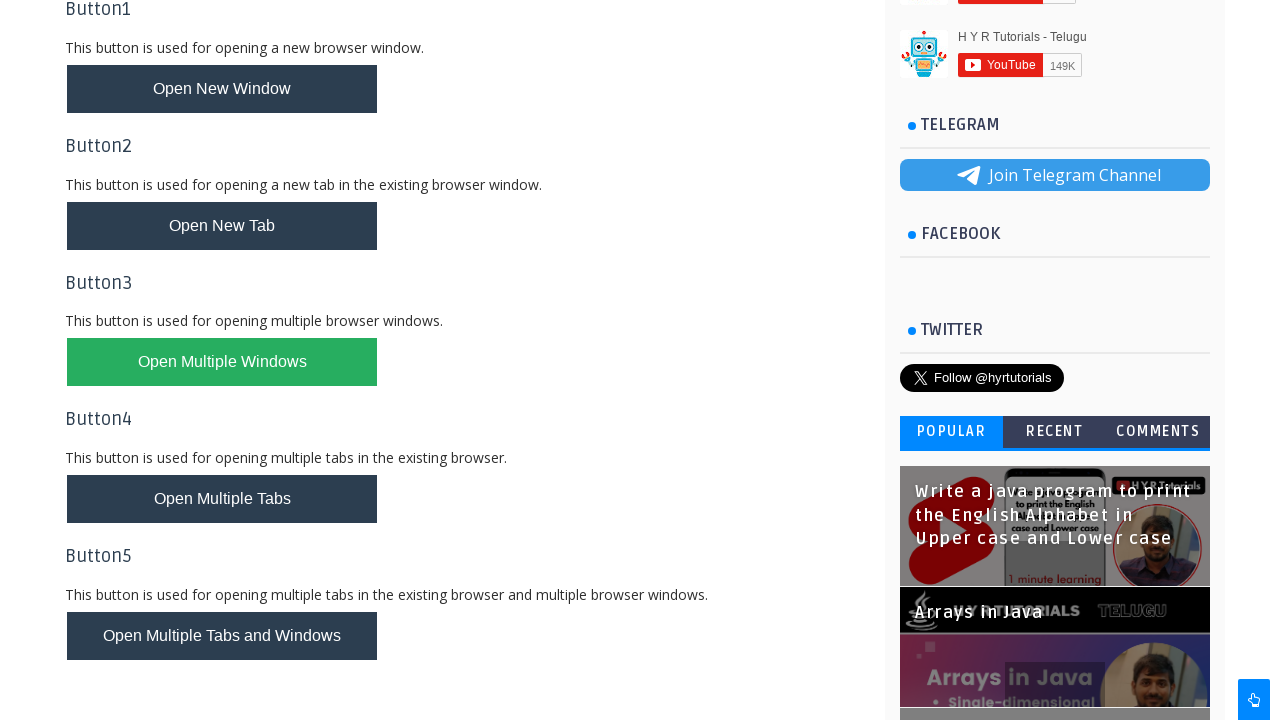

Waited for new windows to open
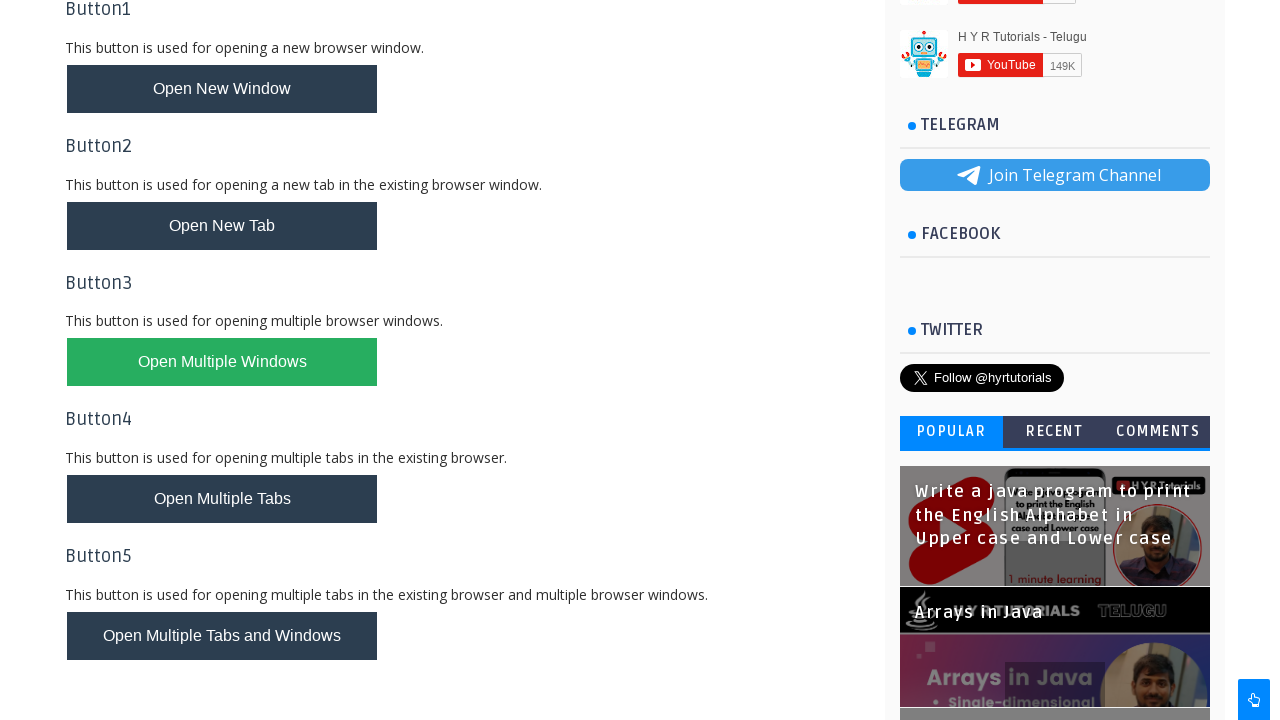

Retrieved all page handles from context
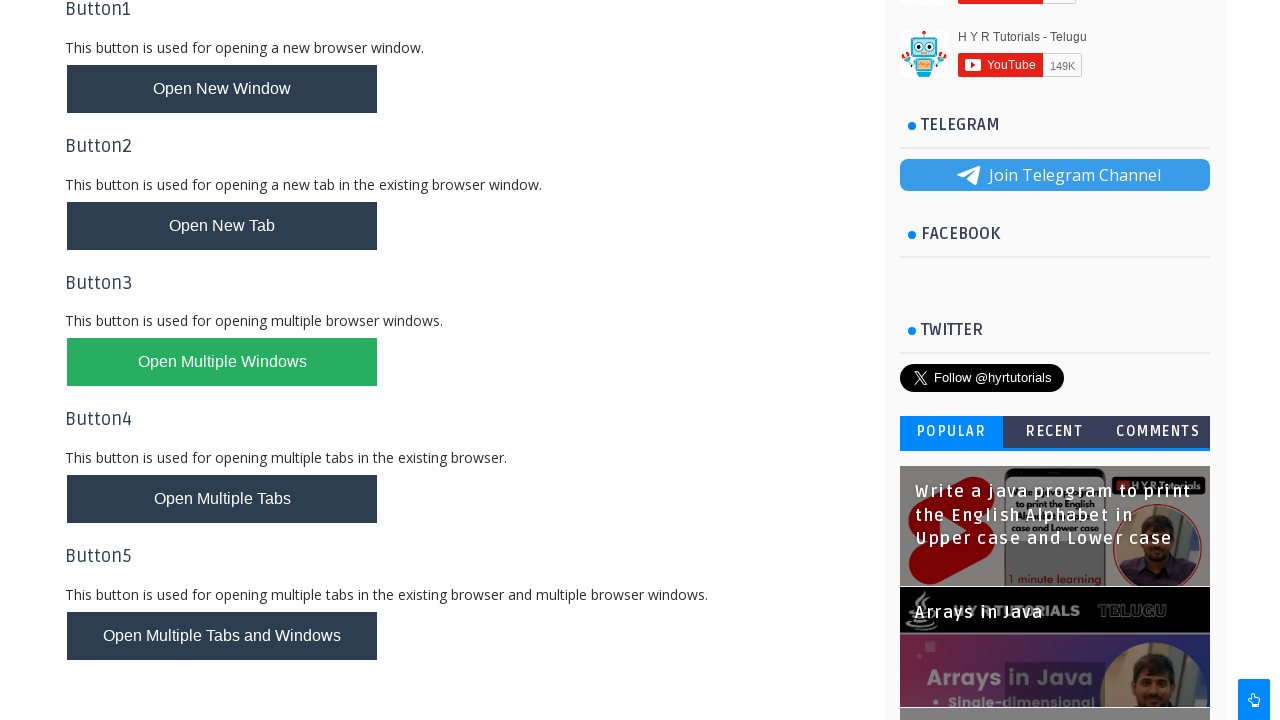

Assigned parent and child page handles
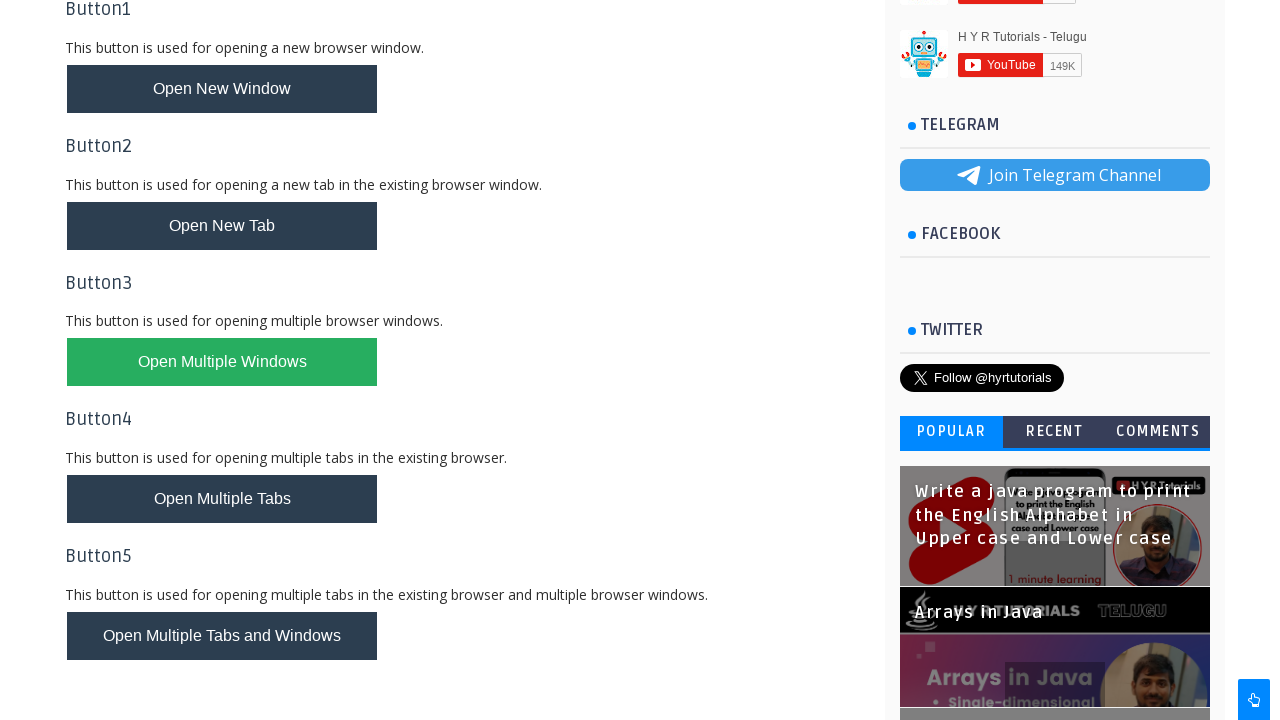

Closed the second child window
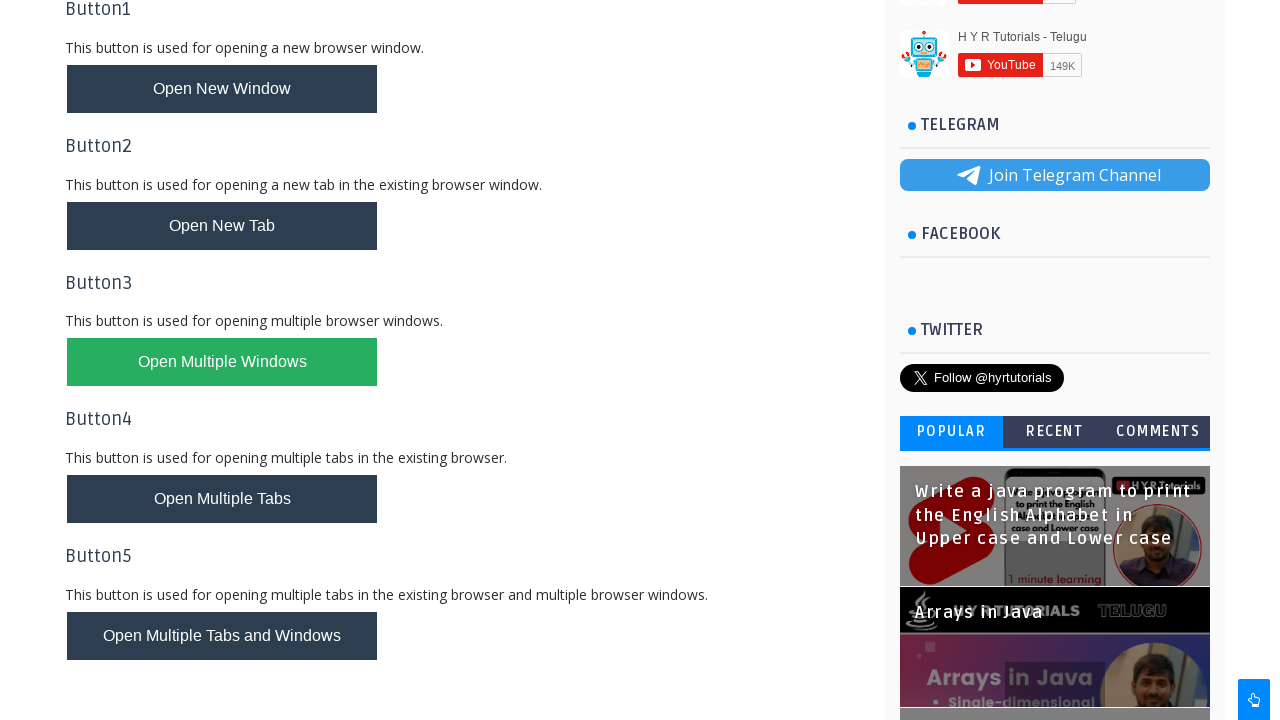

Switched focus to parent window
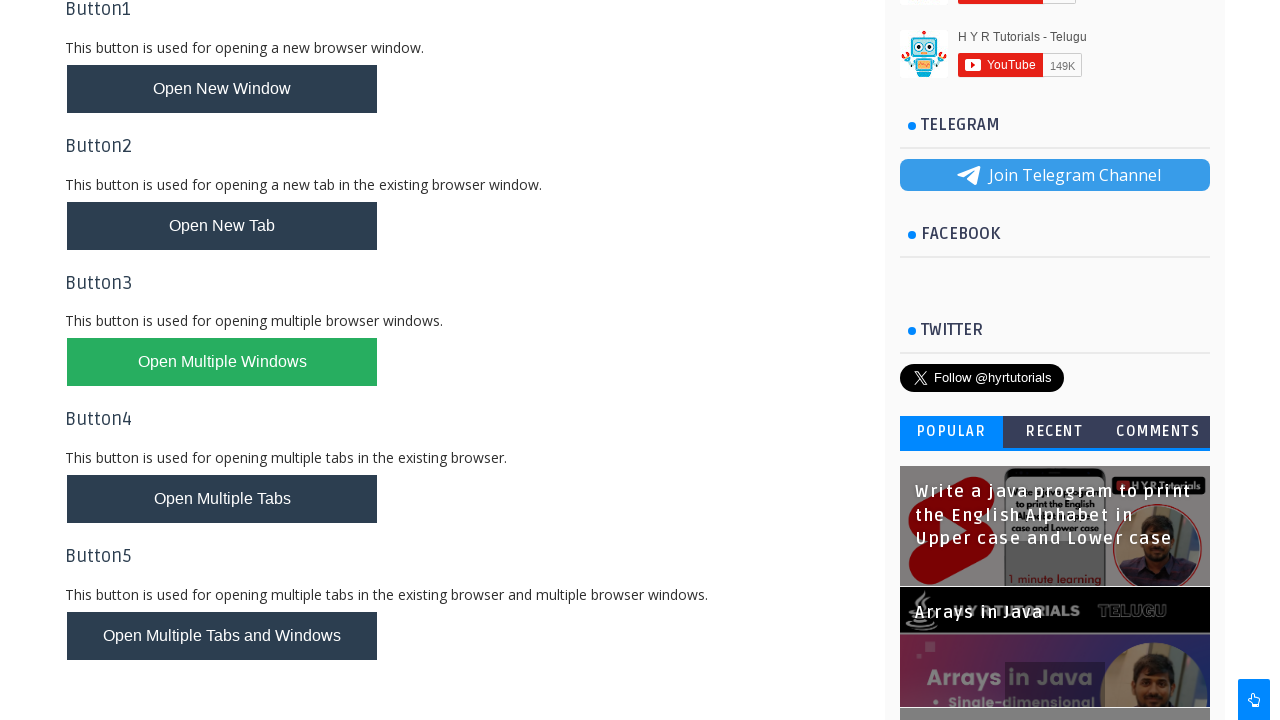

Retrieved and printed parent window title
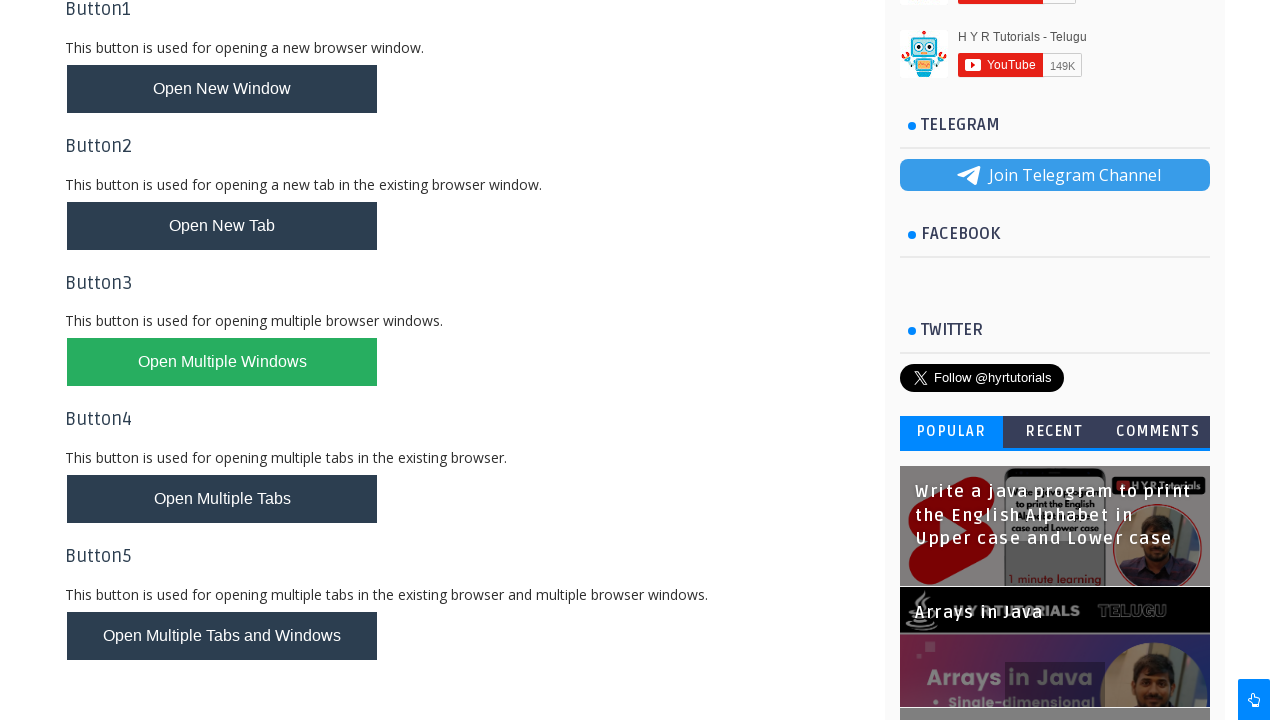

Closed the first child window
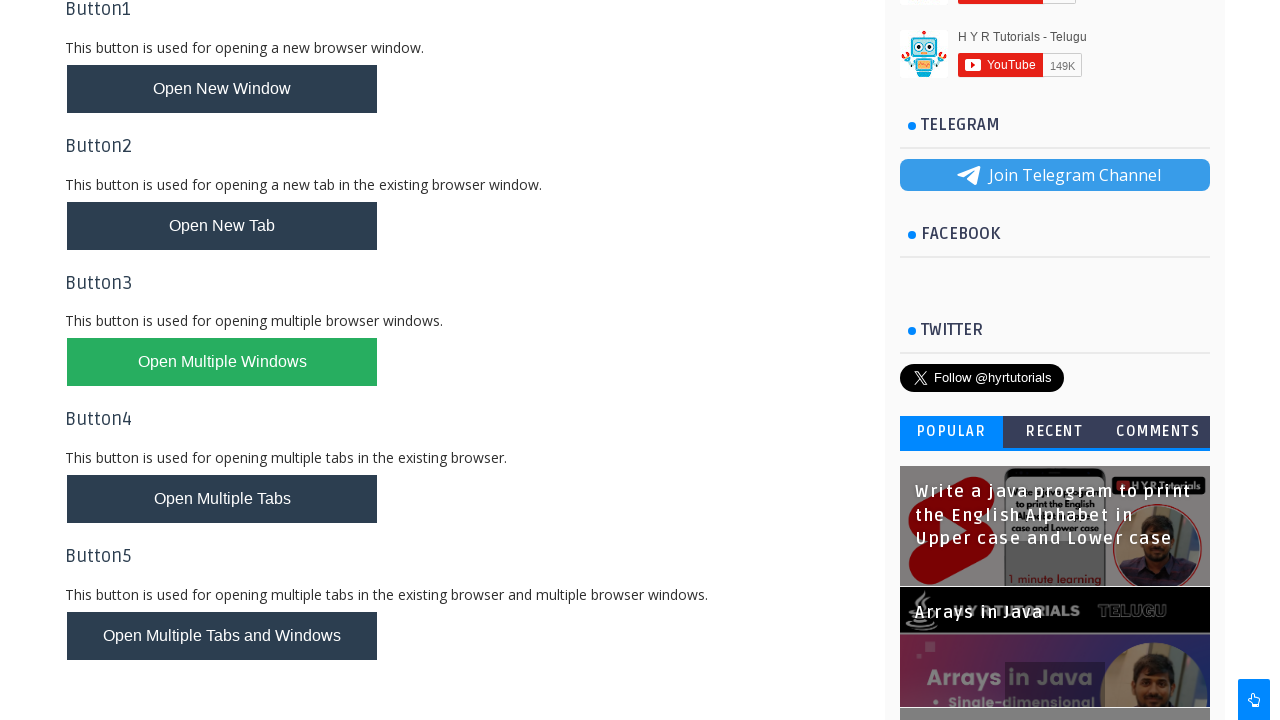

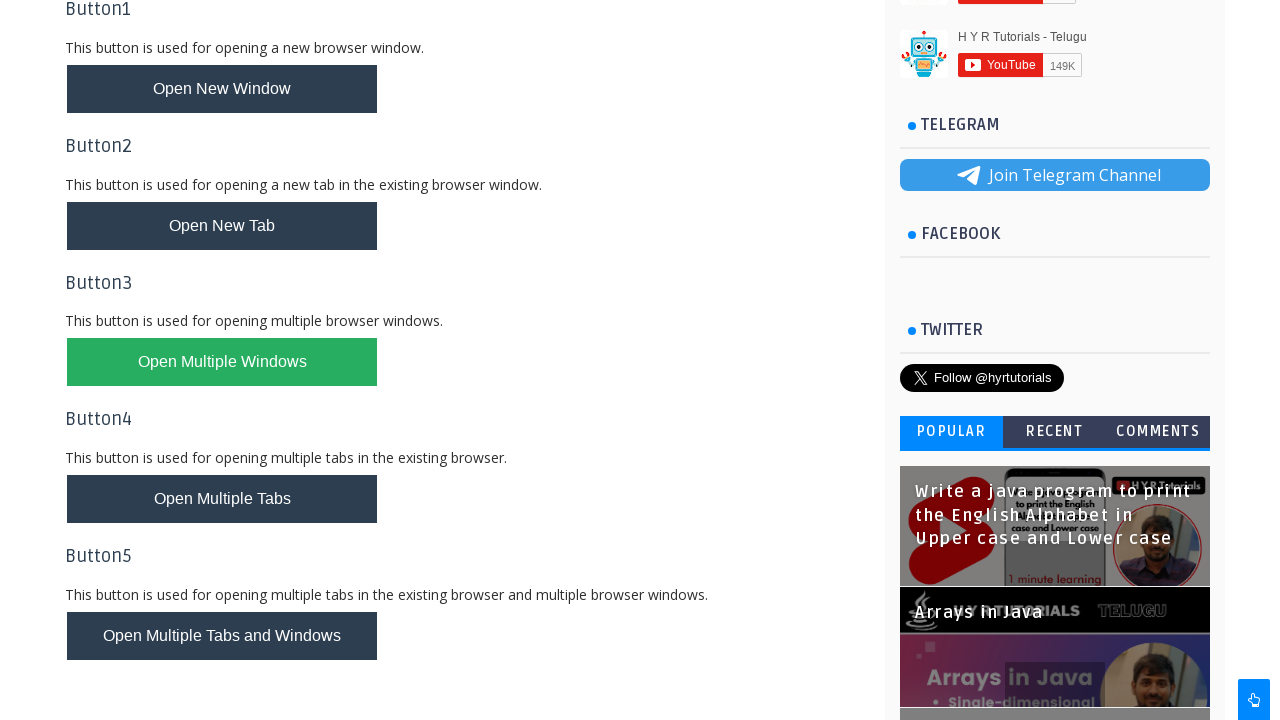